Navigates to a demo page for window handling and clicks a button that opens a new window

Starting URL: https://demo.automationtesting.in/Windows.html

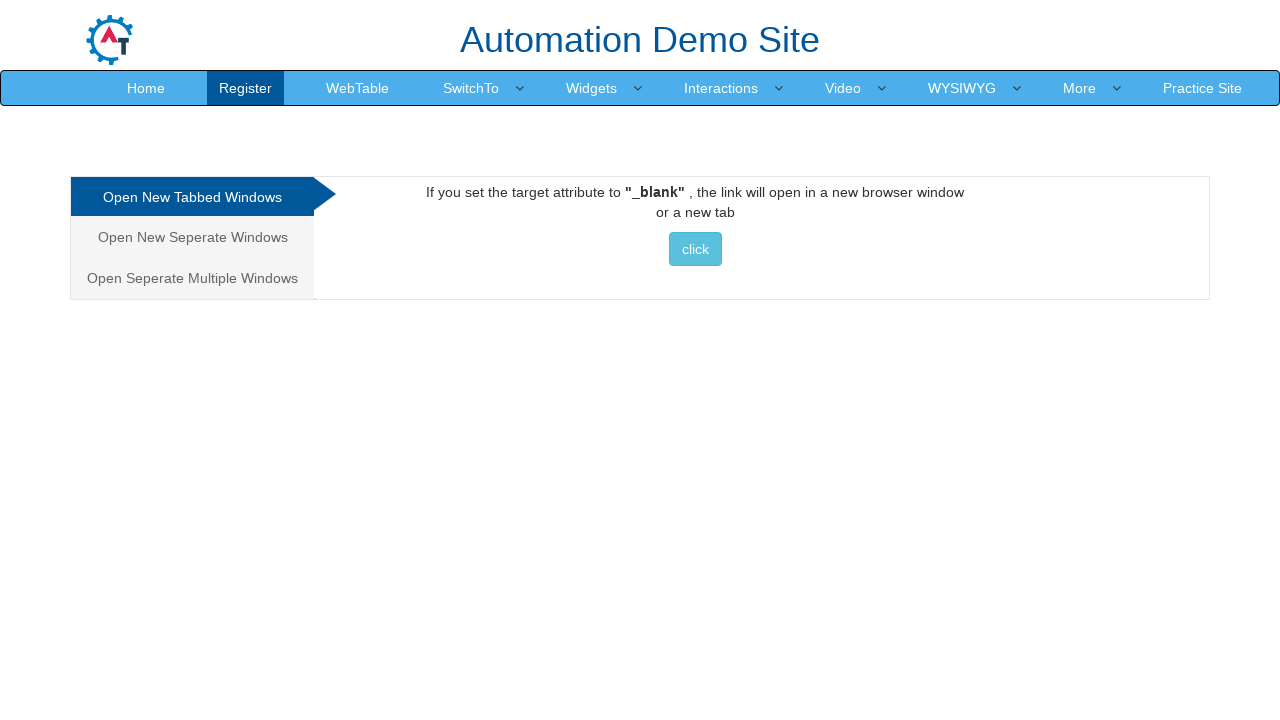

Navigated to window handling demo page
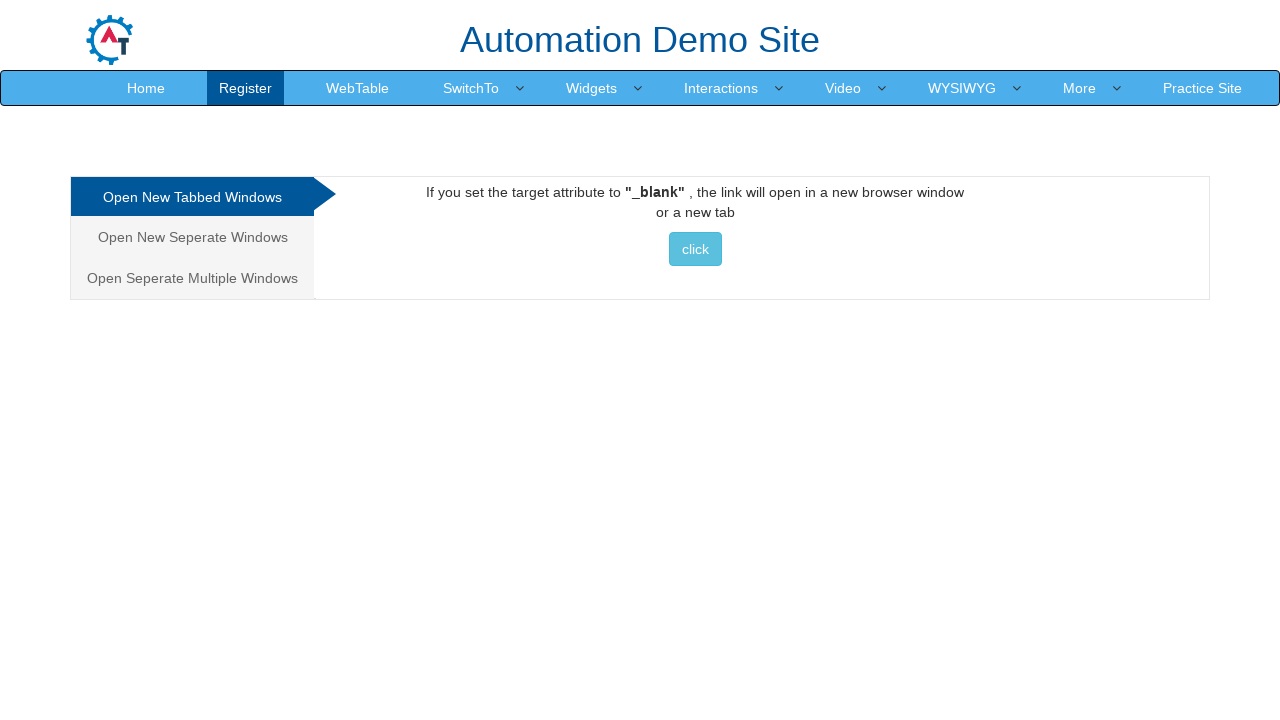

Clicked button to open new window at (695, 249) on xpath=/html[1]/body[1]/div[1]/div[1]/div[1]/div[1]/div[2]/div[1]/a[1]/button[1]
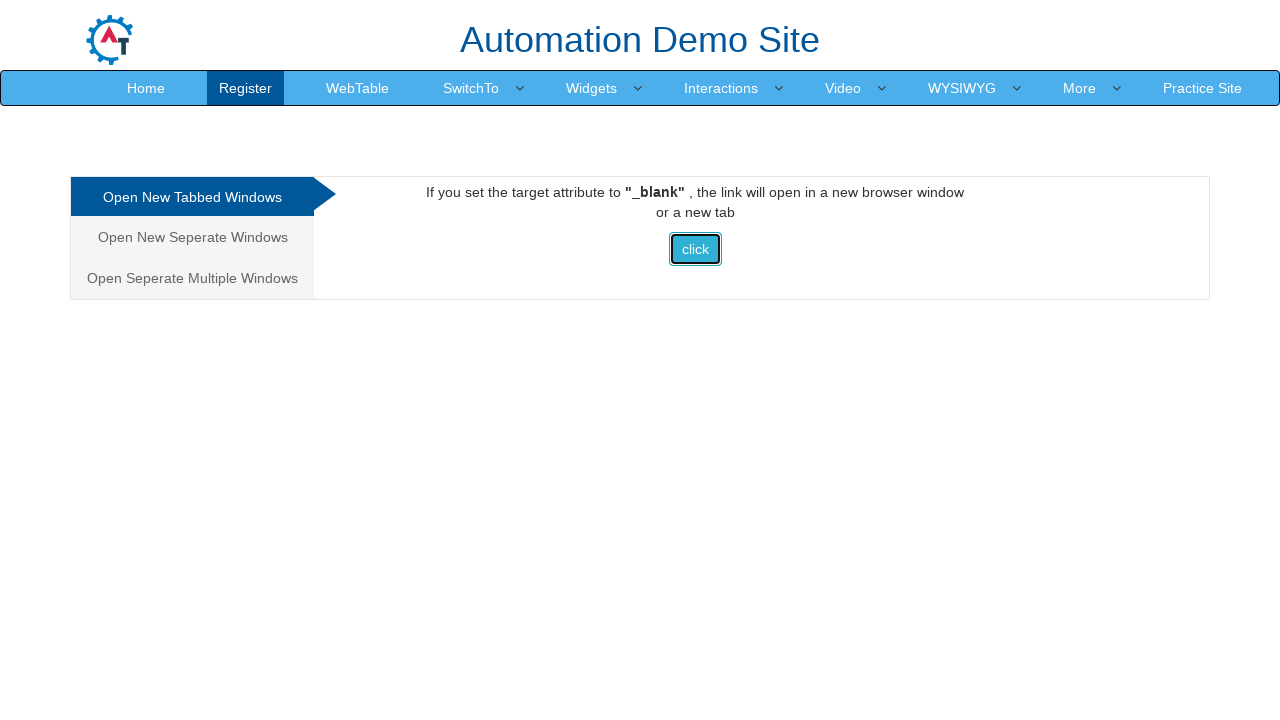

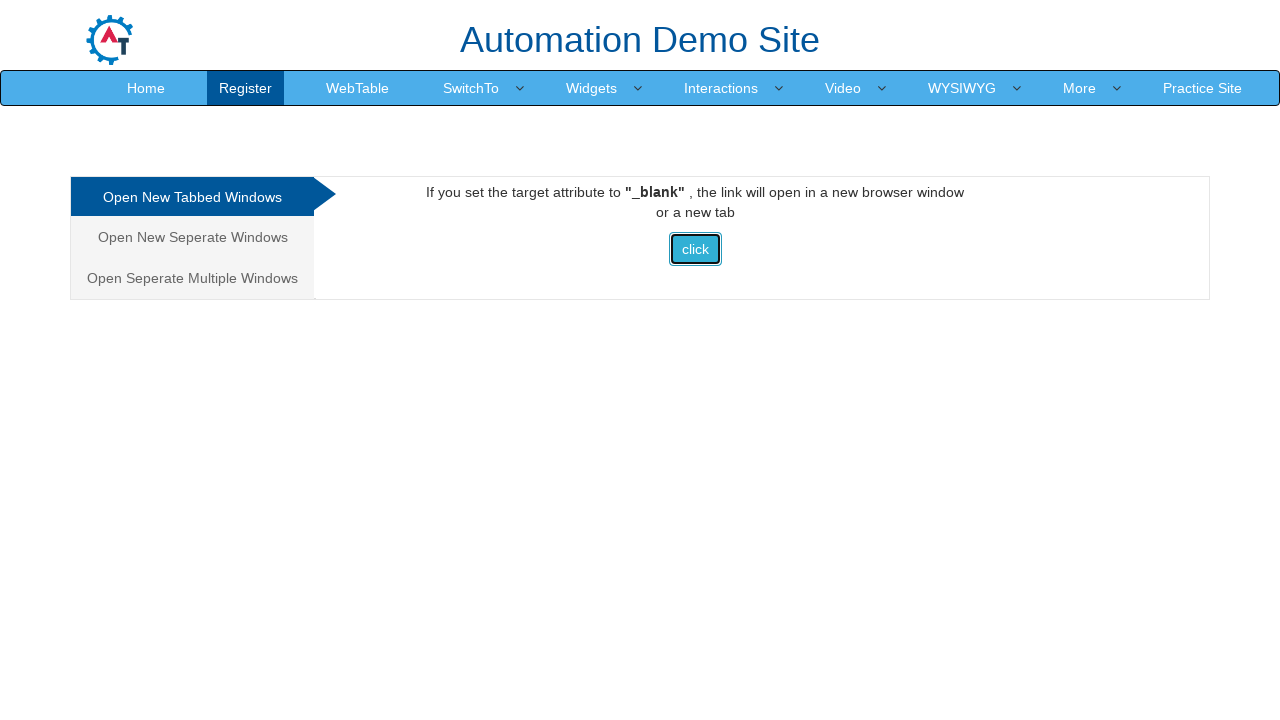